Tests multi-select dropdown functionality by selecting options using different methods (visible text, index, value) and then deselecting an option

Starting URL: https://training-support.net/webelements/selects

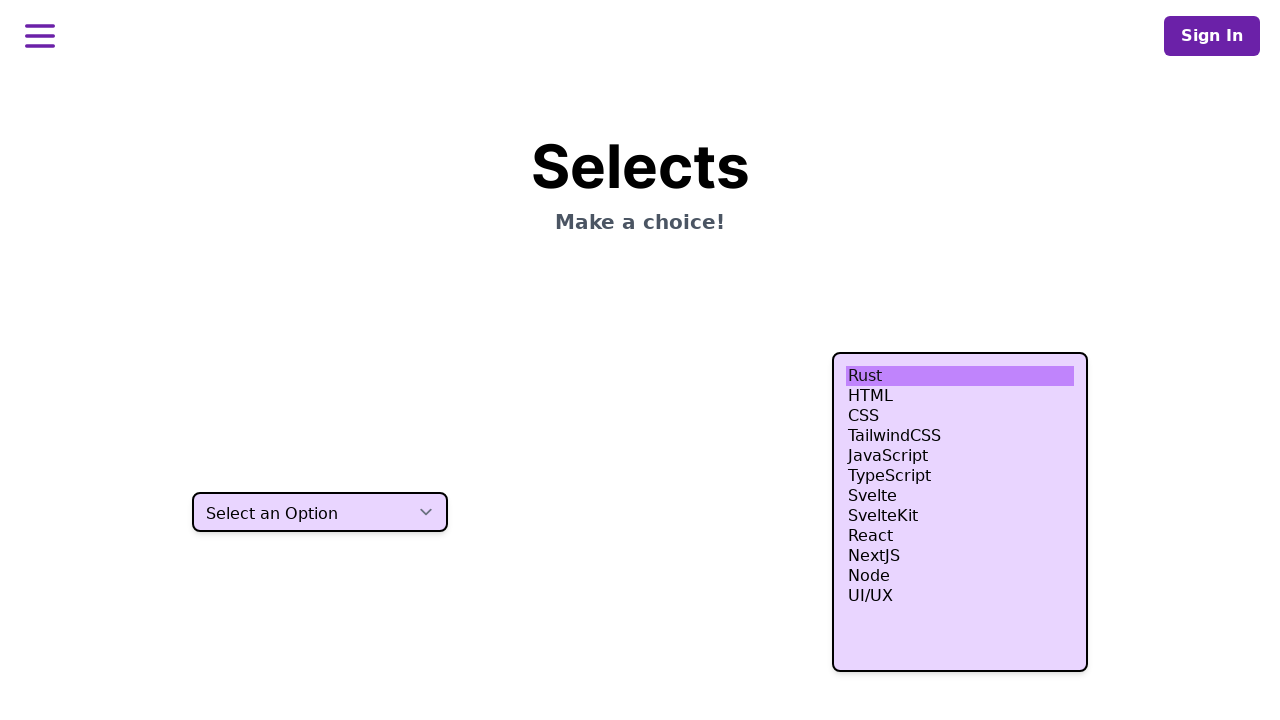

Selected 'HTML' option by visible text from multi-select dropdown on select.h-80
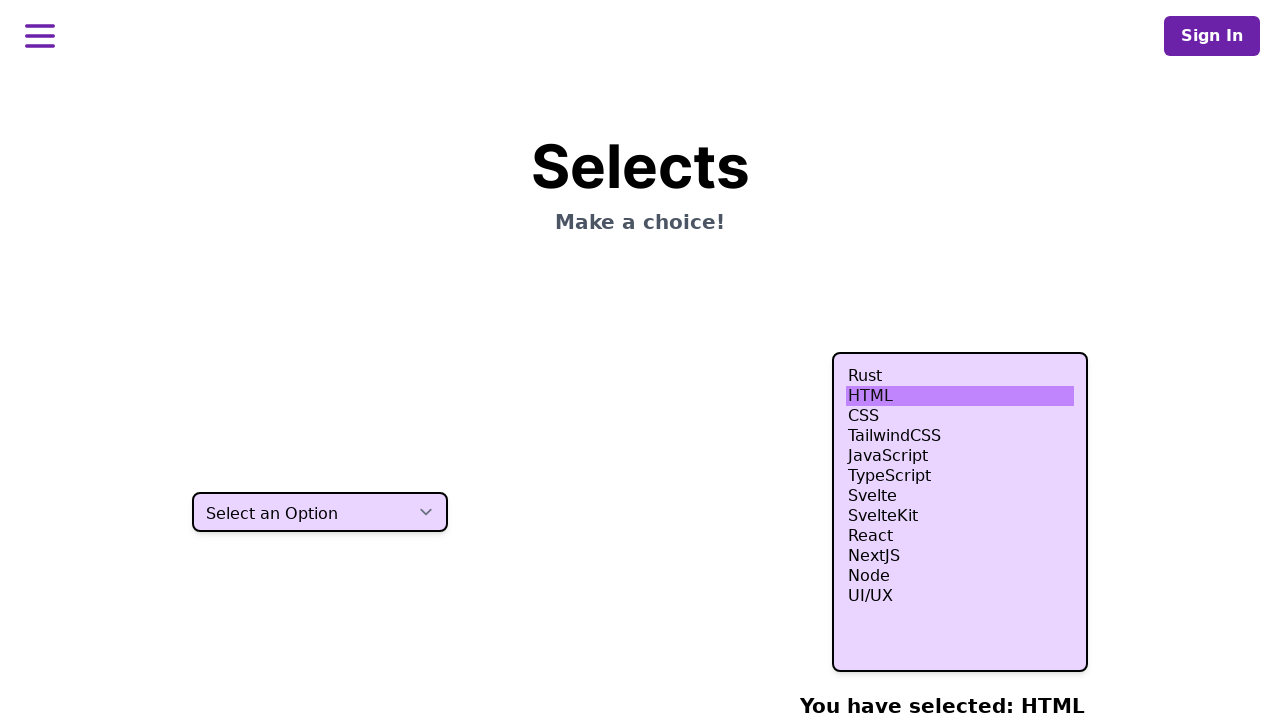

Selected option at index 3 from multi-select dropdown on select.h-80
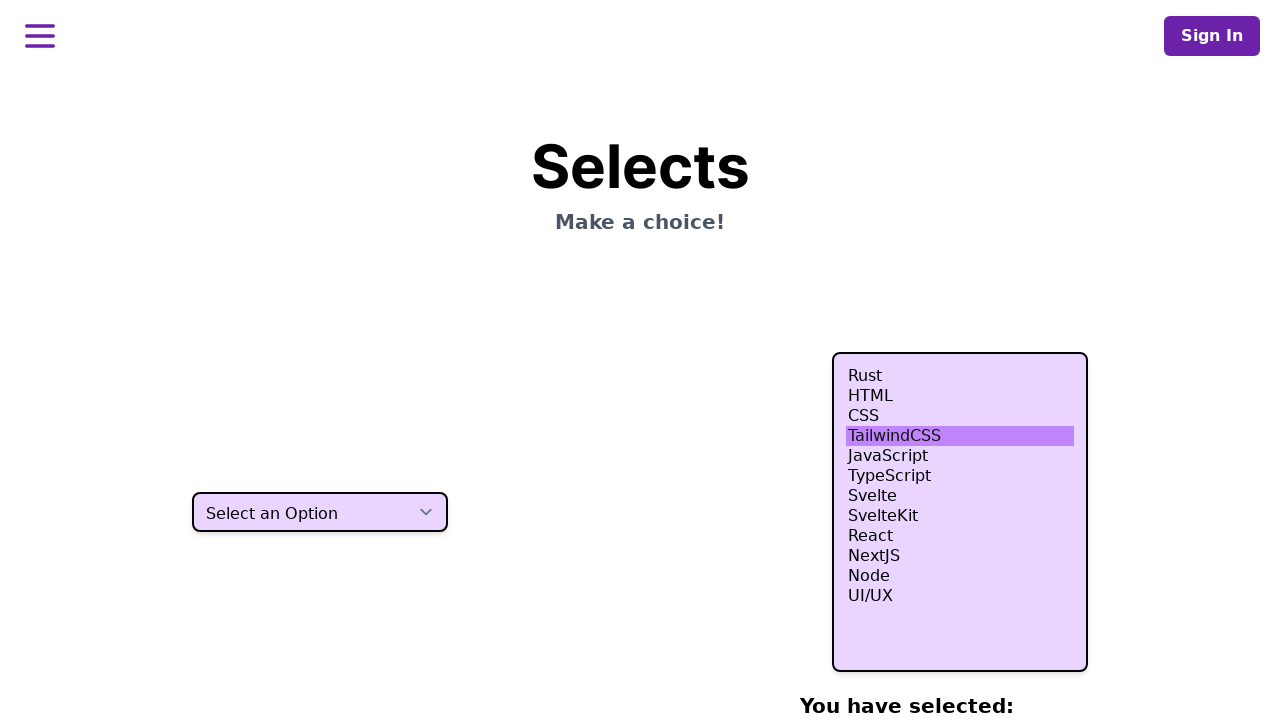

Selected option at index 4 from multi-select dropdown on select.h-80
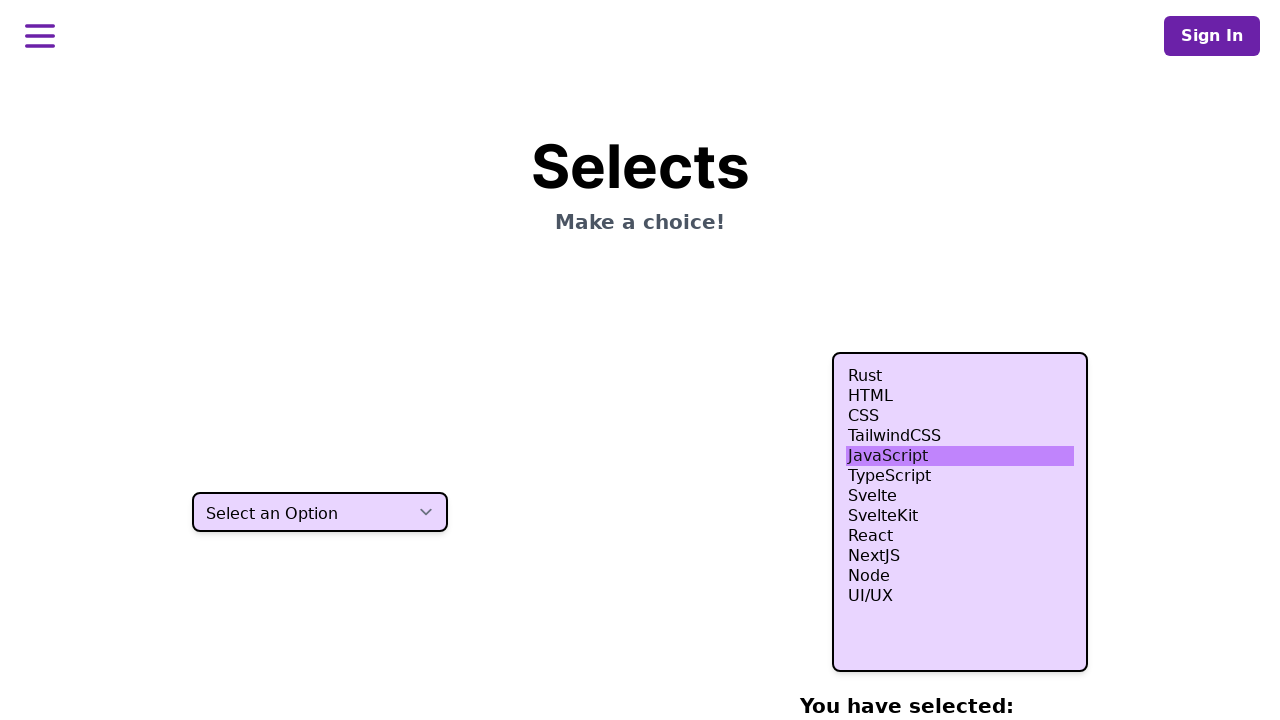

Selected option with value 'nodejs' from multi-select dropdown on select.h-80
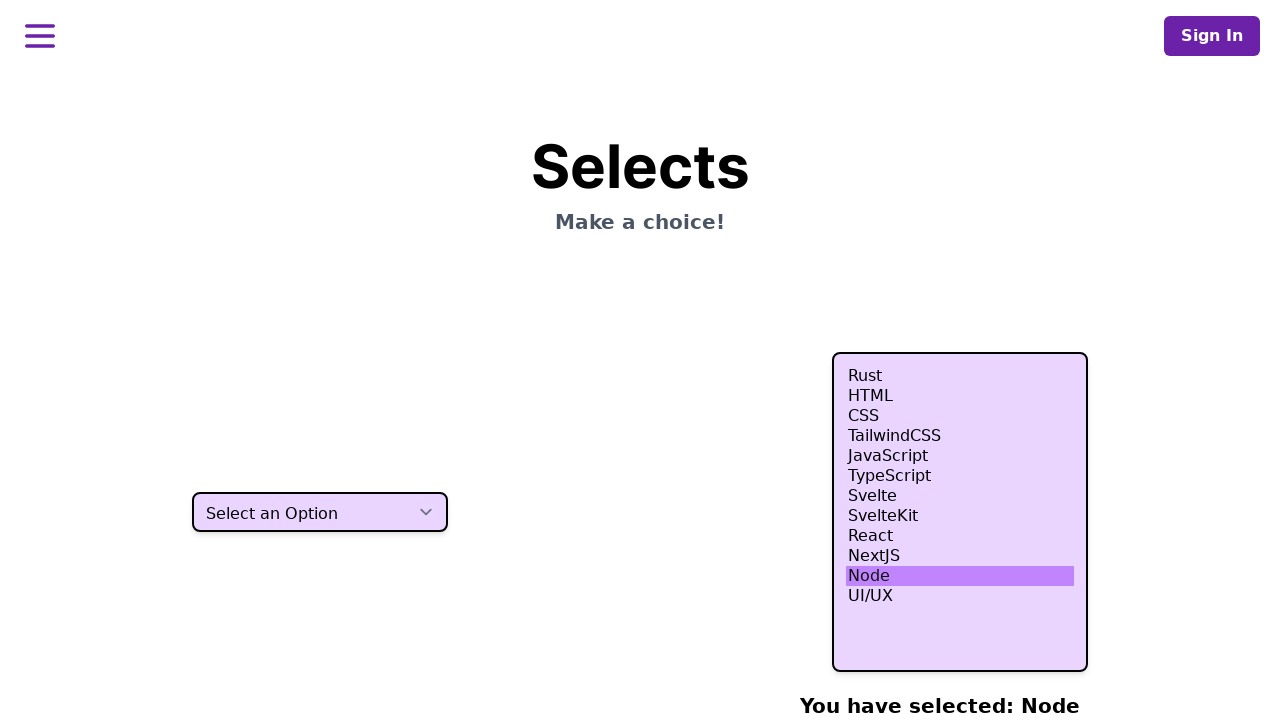

Waited for and verified first selected option is present
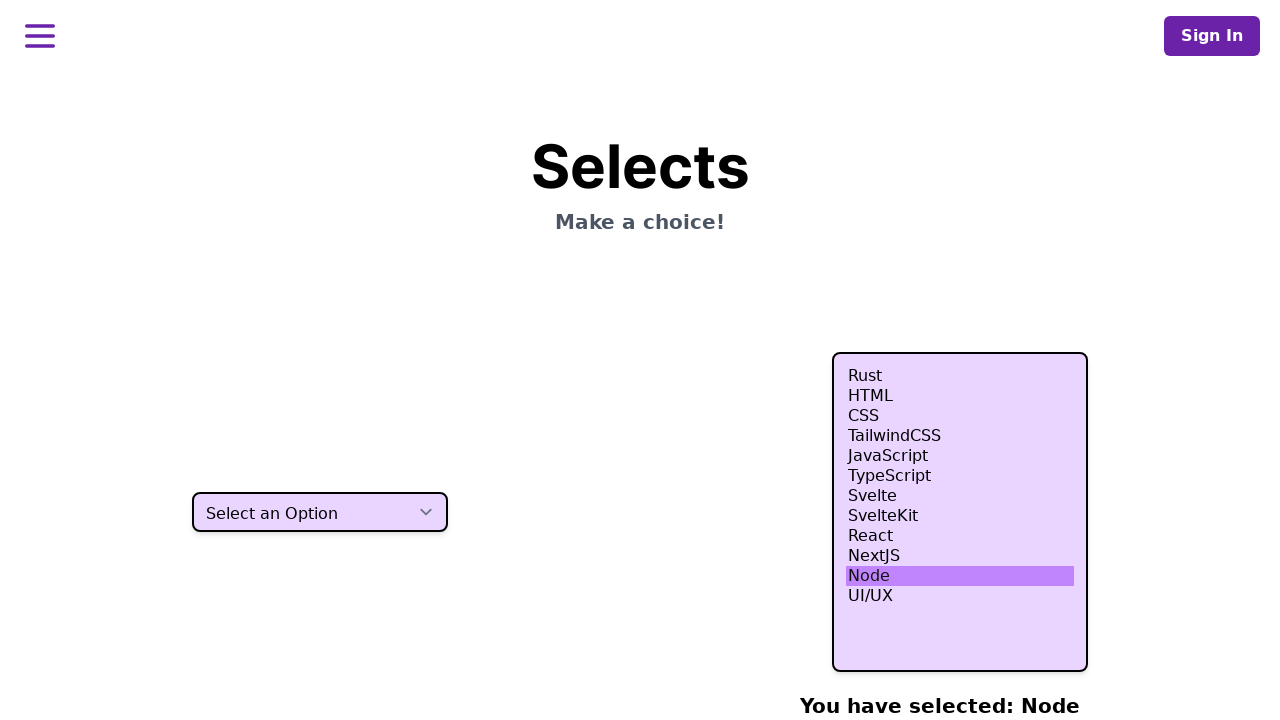

Deselected option at index 4 from multi-select dropdown using JavaScript
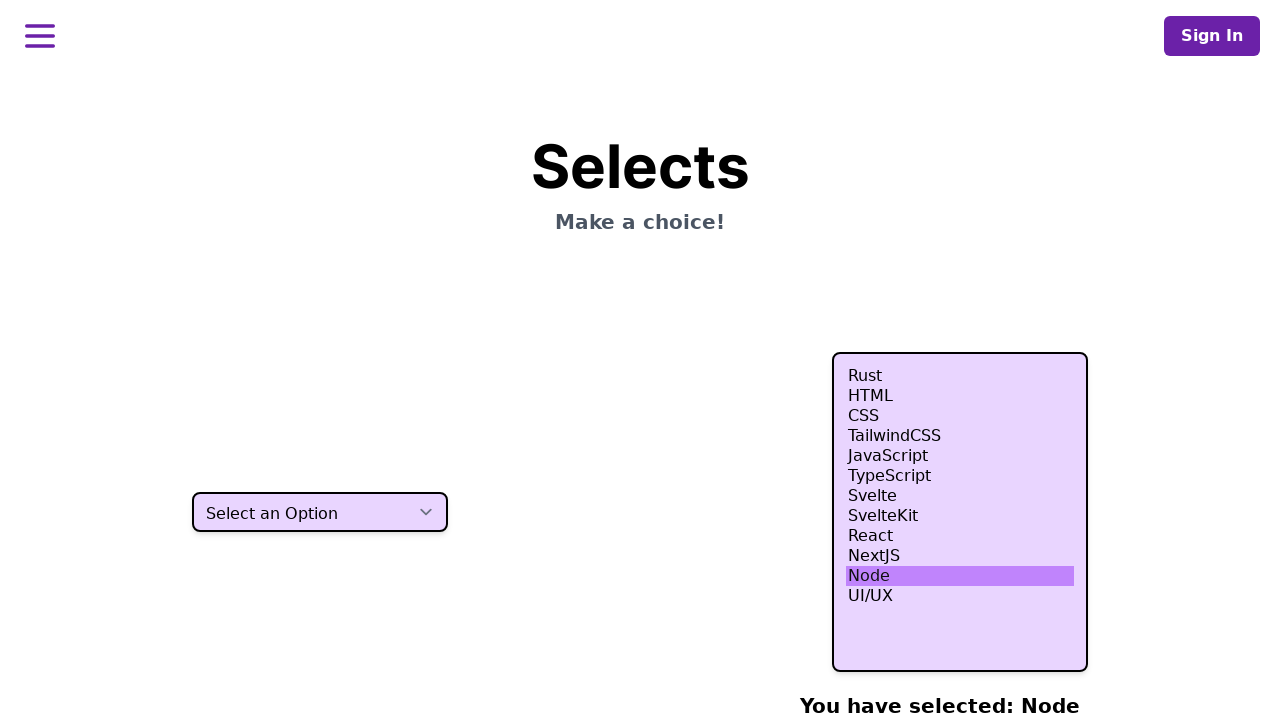

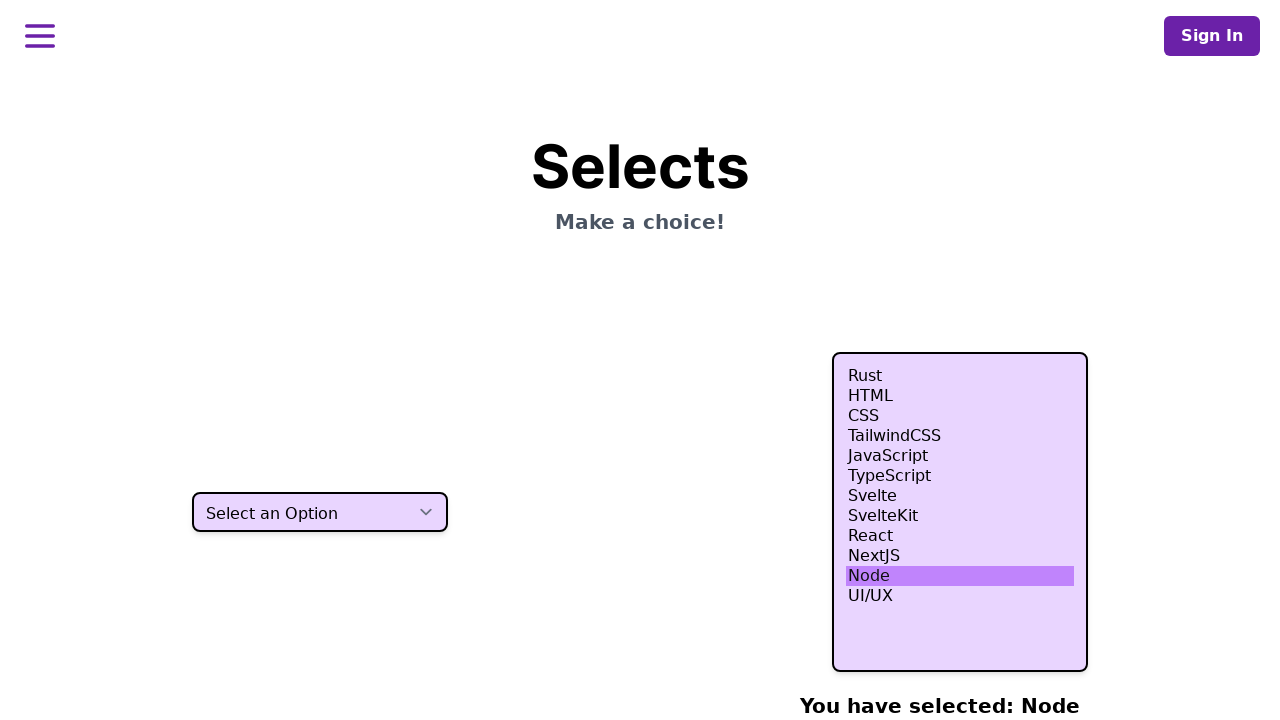